Tests the Python.org search functionality by entering "pycon" in the search box and submitting the search form

Starting URL: http://www.python.org

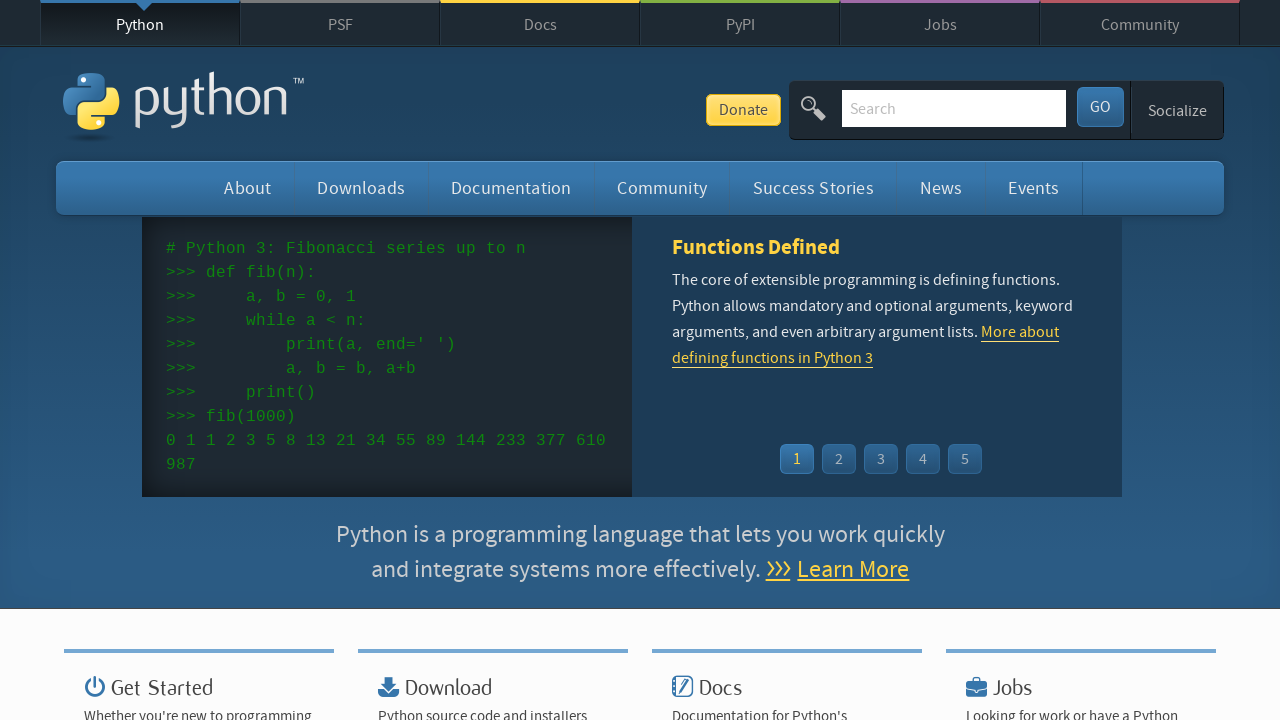

Verified page title contains 'Python'
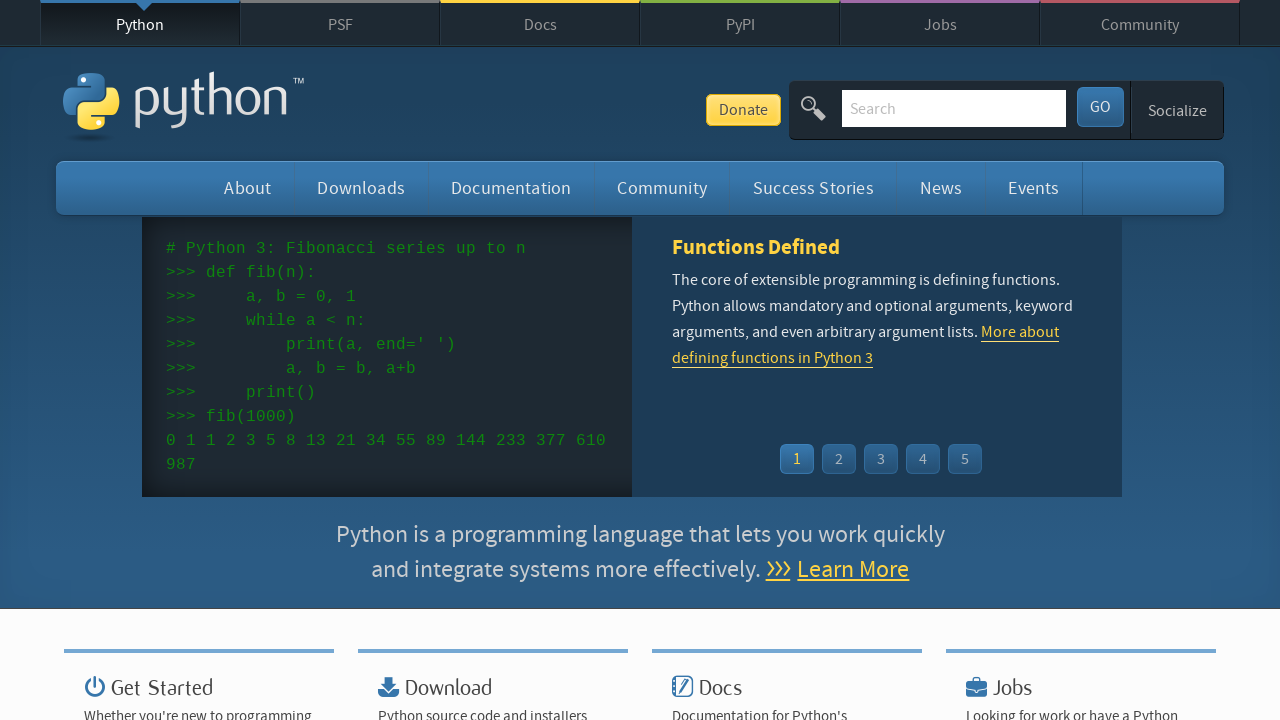

Filled search box with 'pycon' on input[name='q']
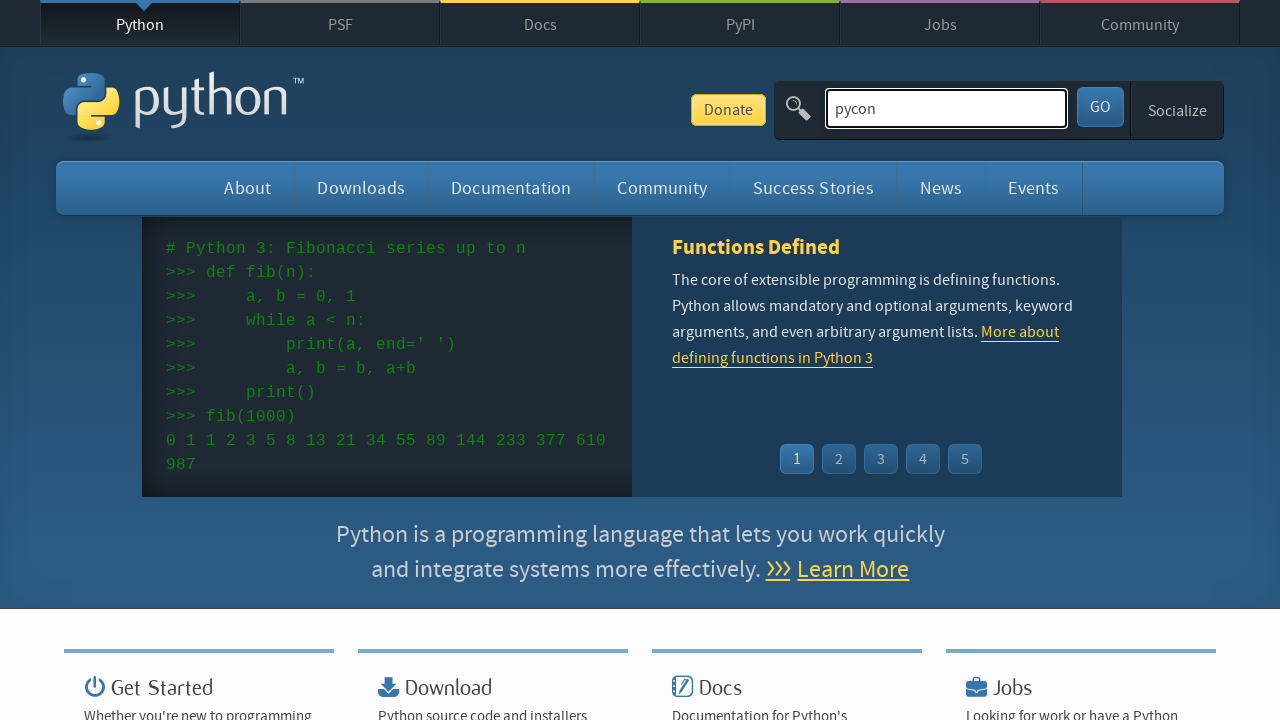

Pressed Enter to submit search on input[name='q']
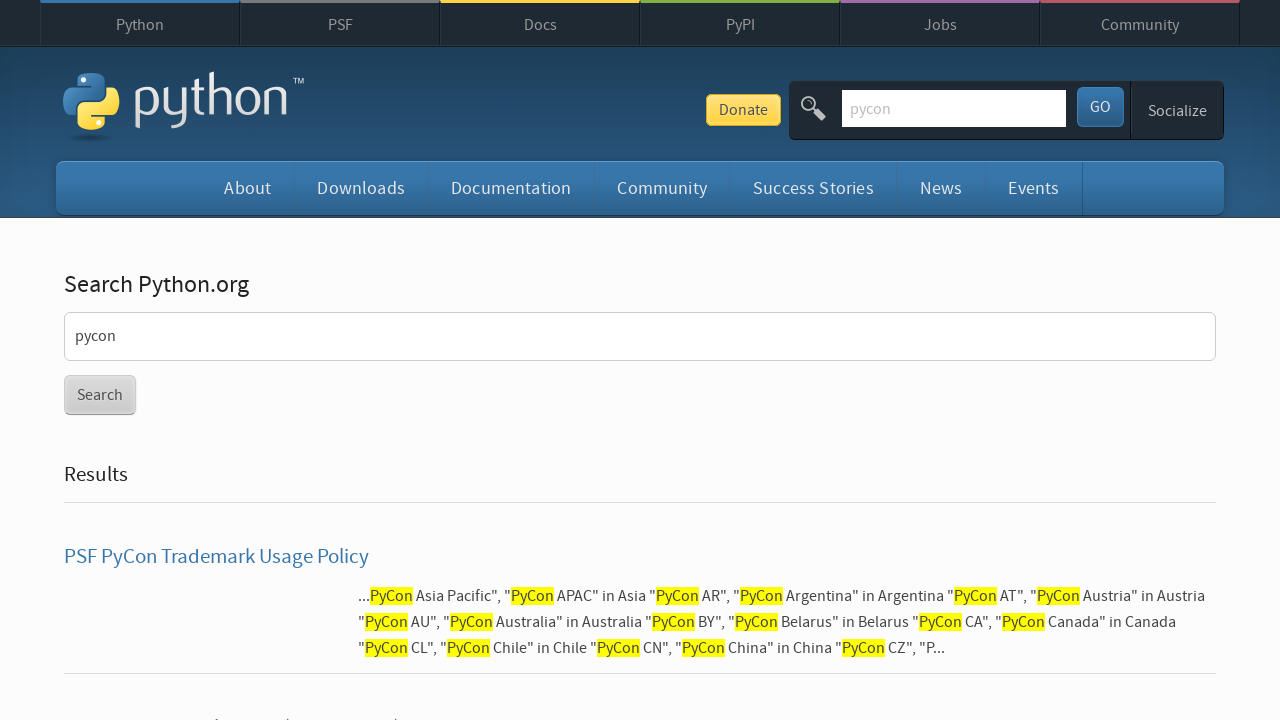

Waited for page to reach networkidle state
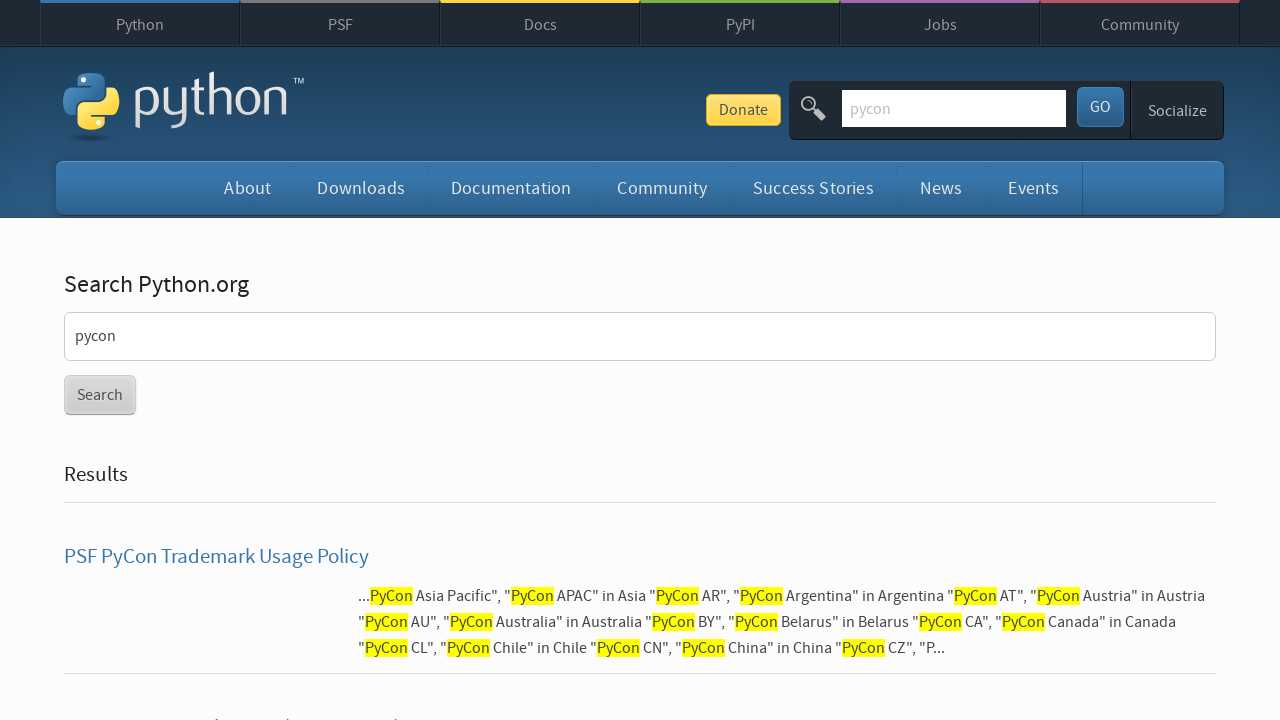

Verified search results are not empty
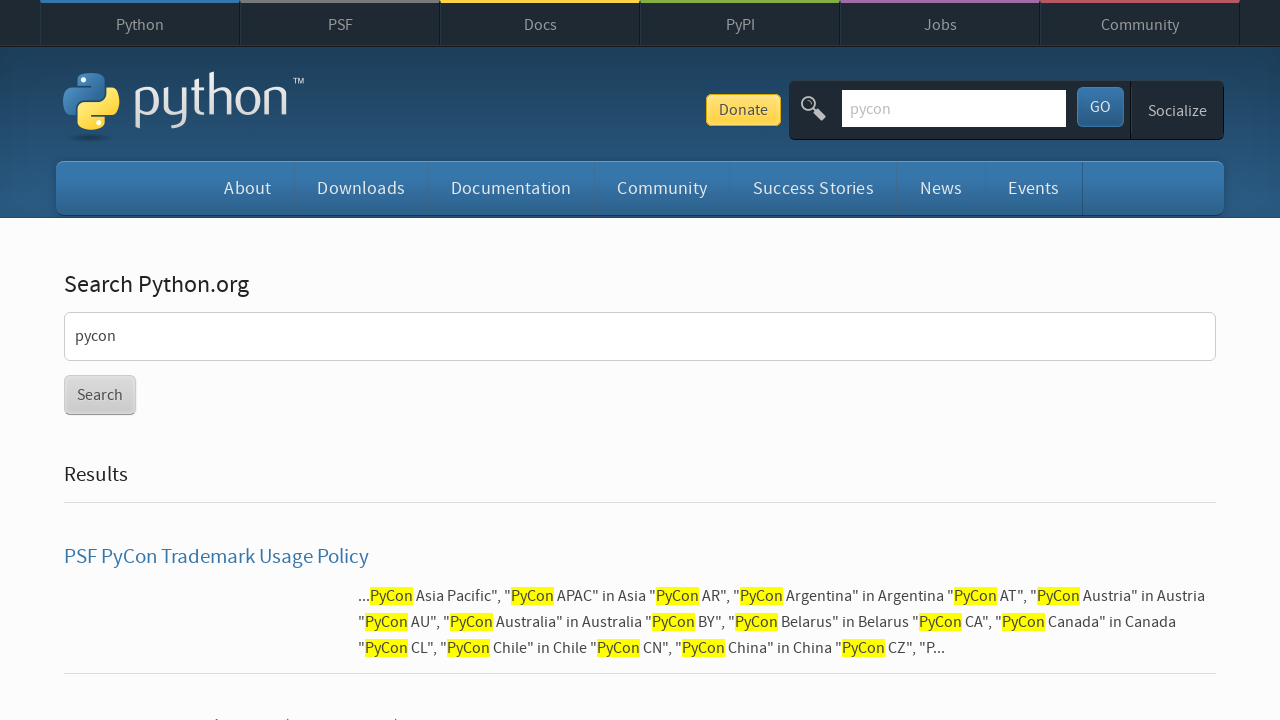

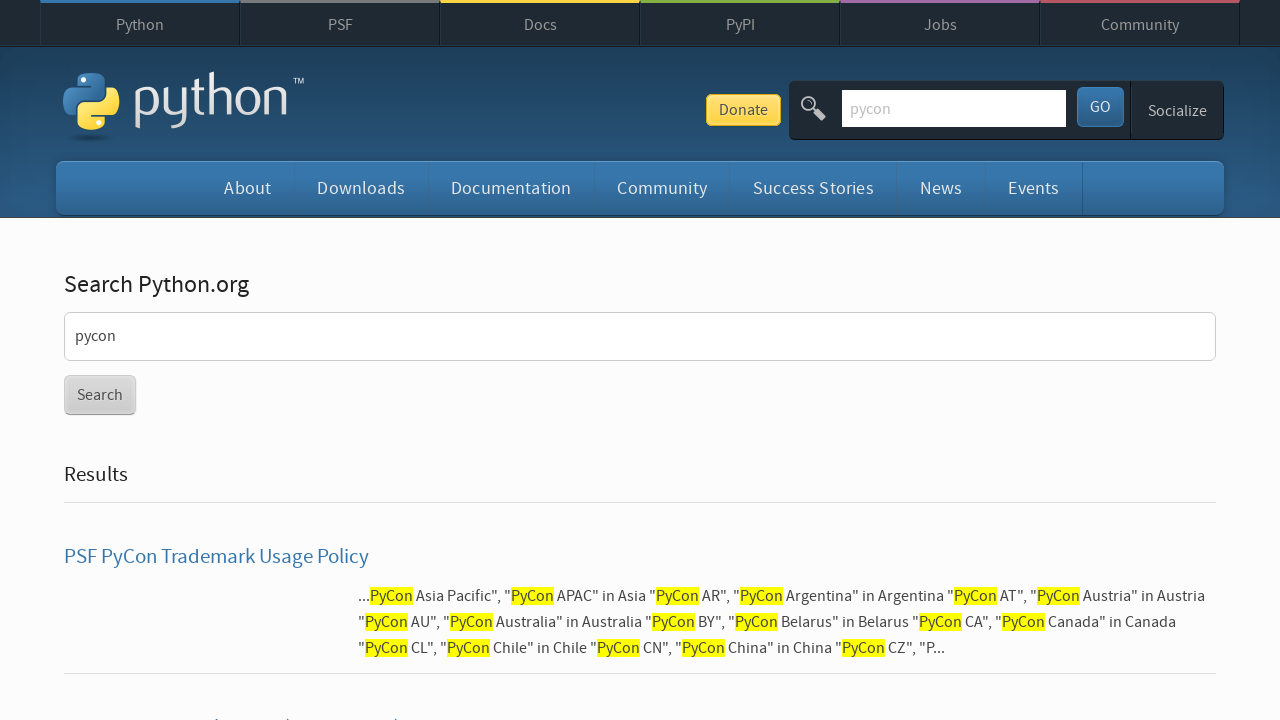